Tests horizontal slider functionality by dragging the slider element to a new position using drag and drop by offset action.

Starting URL: https://the-internet.herokuapp.com/horizontal_slider

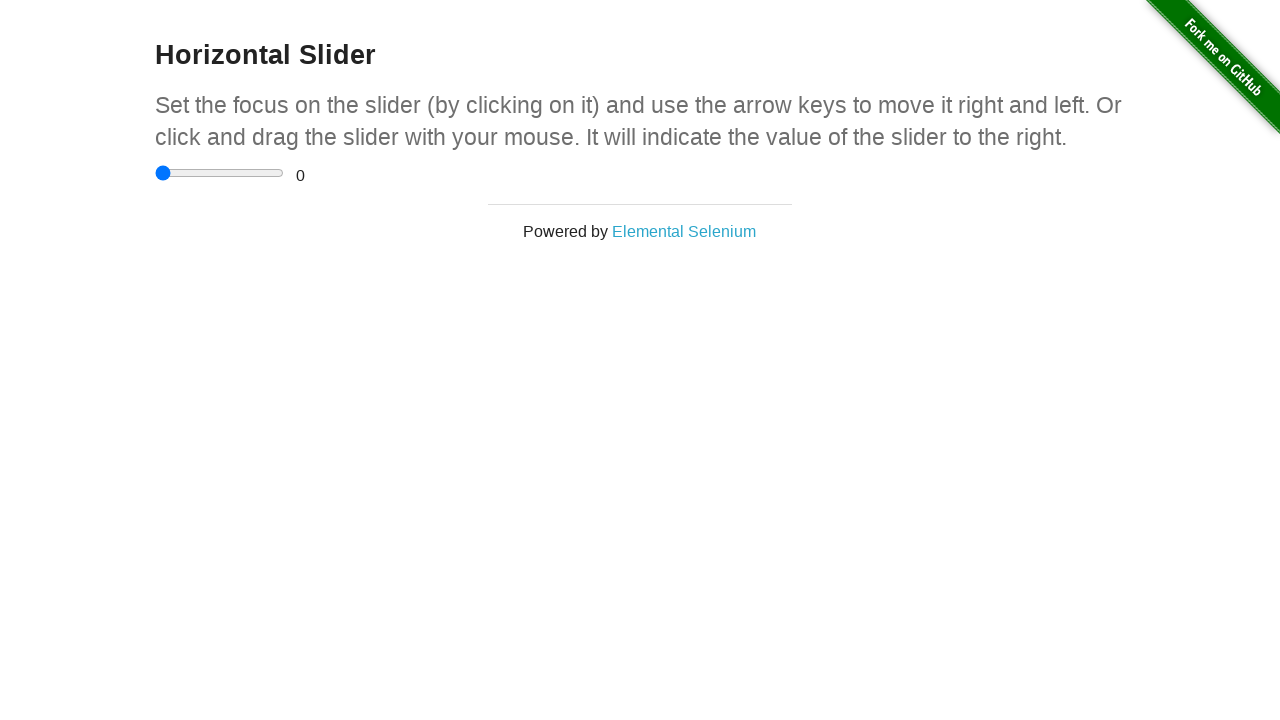

Located the horizontal slider element
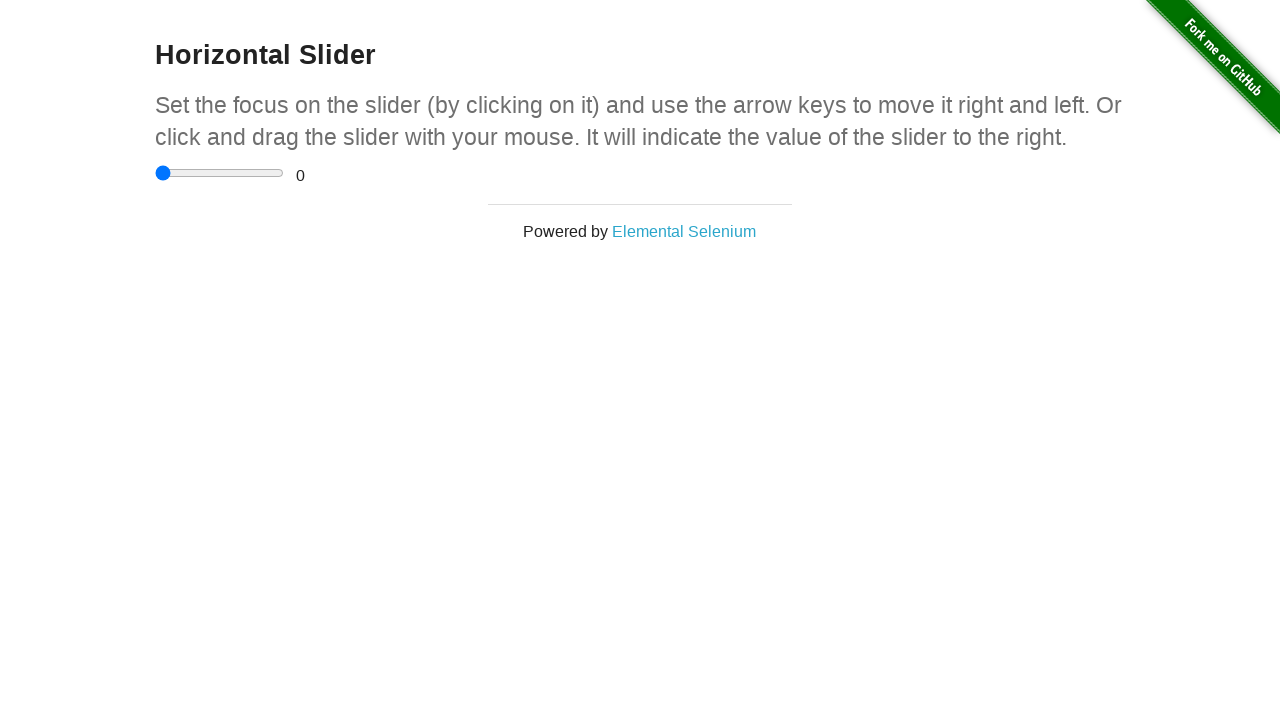

Slider element became visible
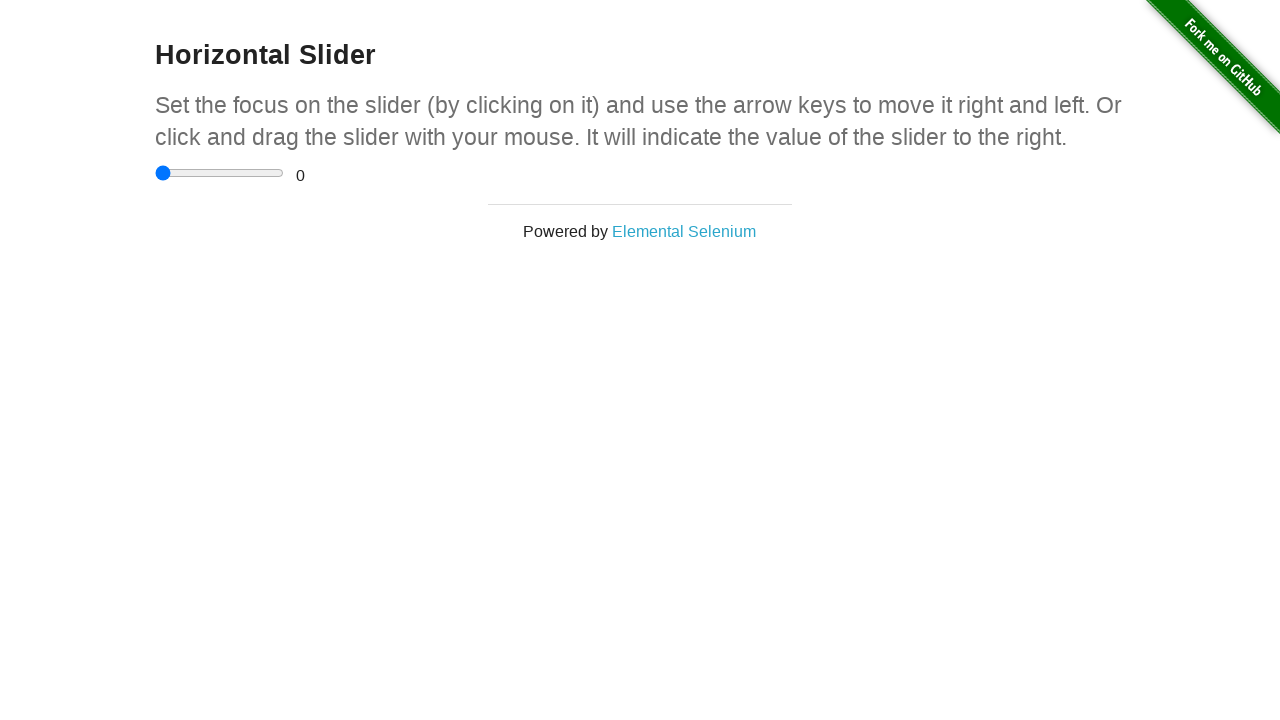

Retrieved slider bounding box coordinates
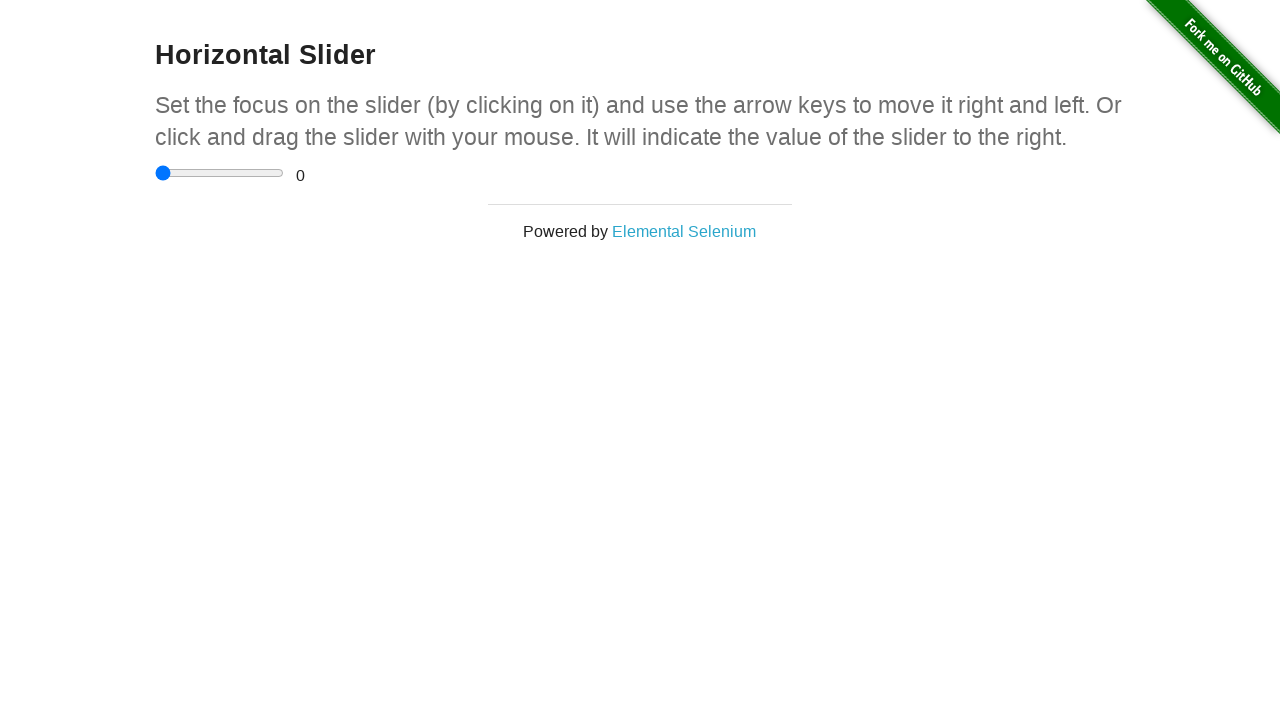

Moved mouse to the center of the slider at (220, 173)
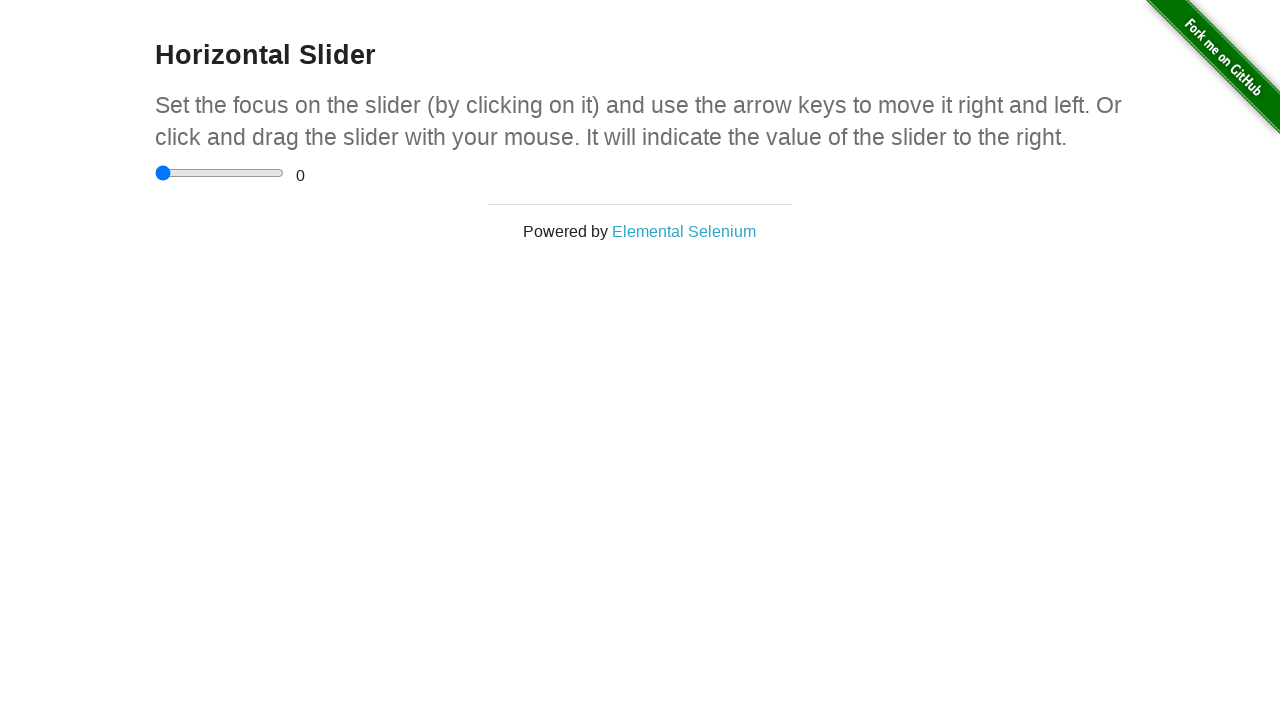

Mouse button pressed down on the slider at (220, 173)
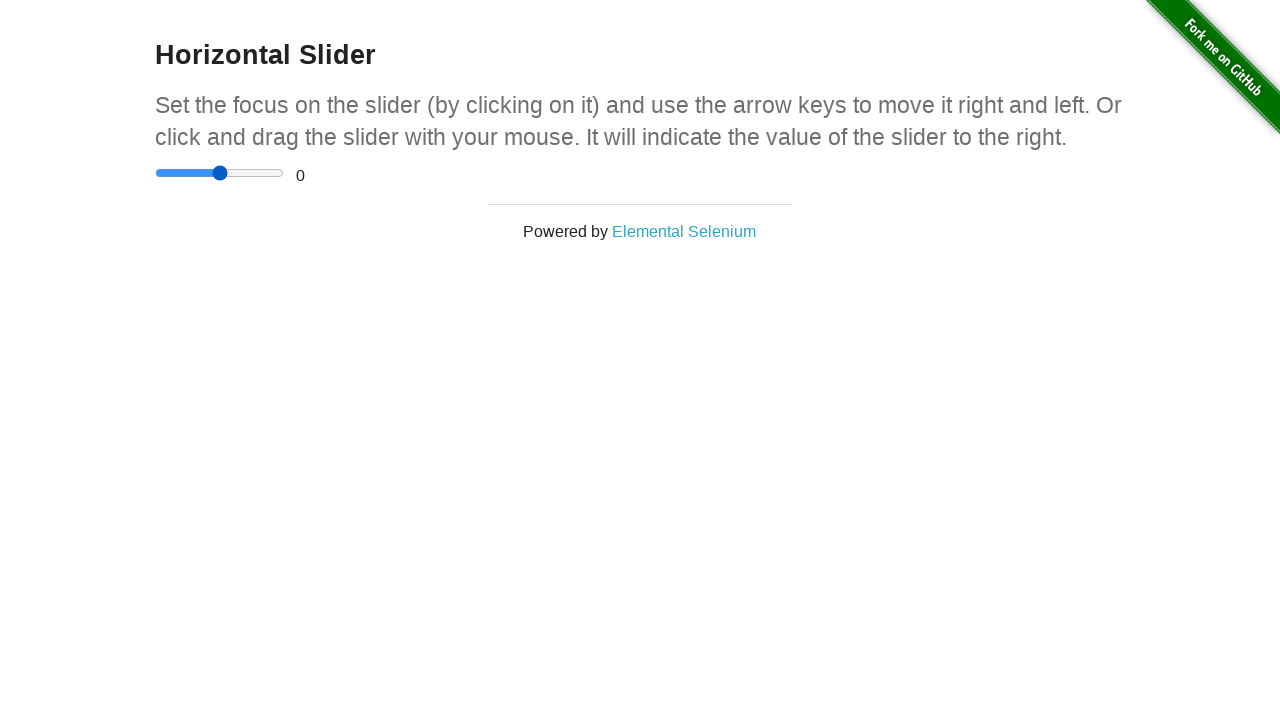

Dragged slider 50 pixels to the right at (270, 173)
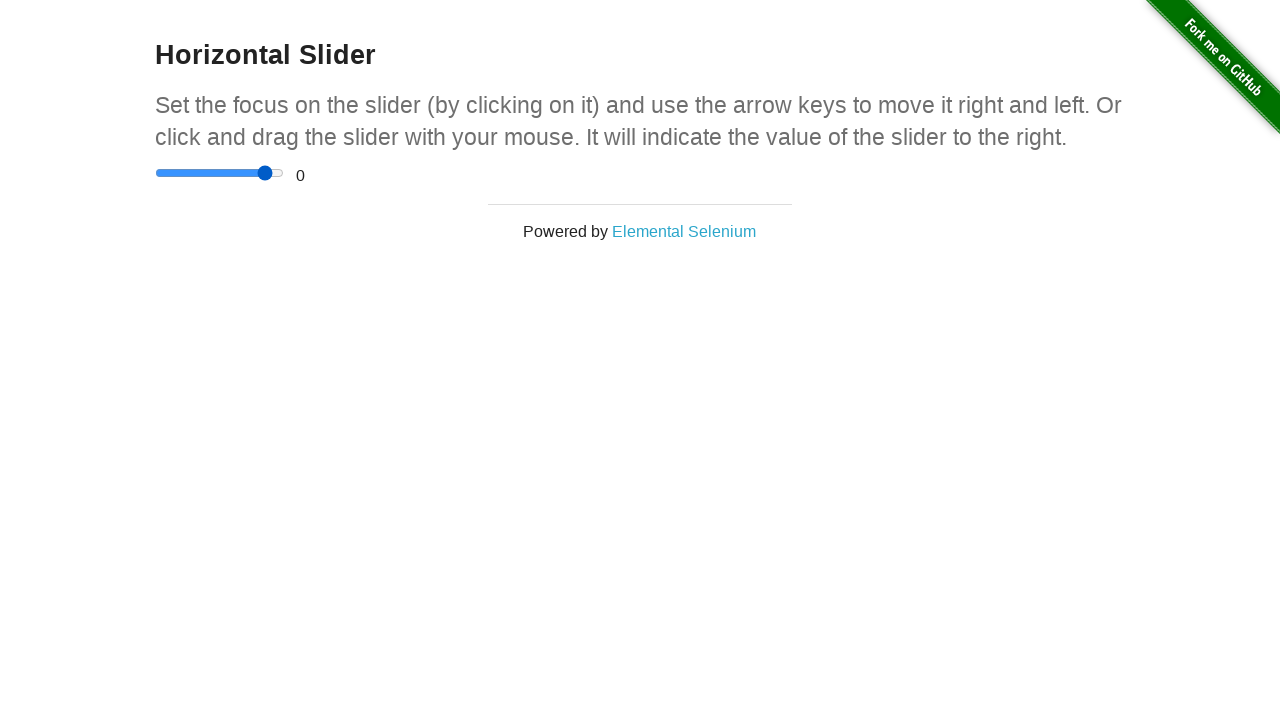

Mouse button released after dragging slider at (270, 173)
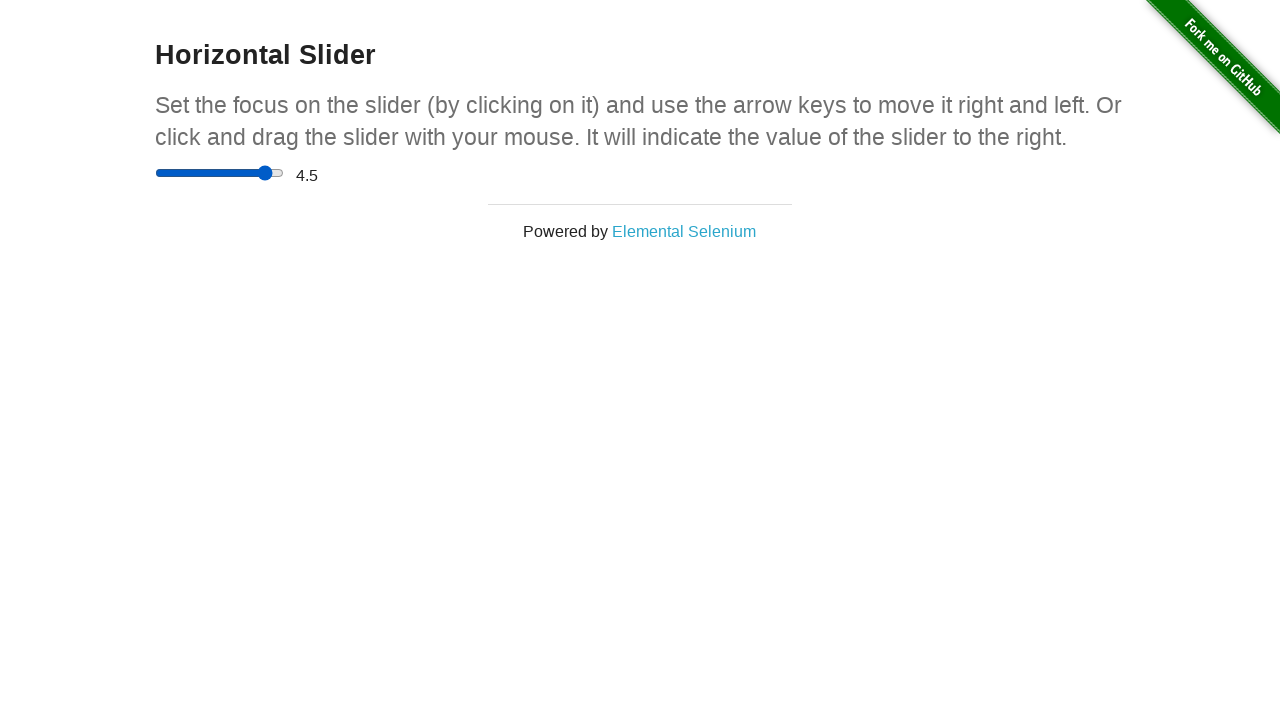

Verified slider element is present after drag operation
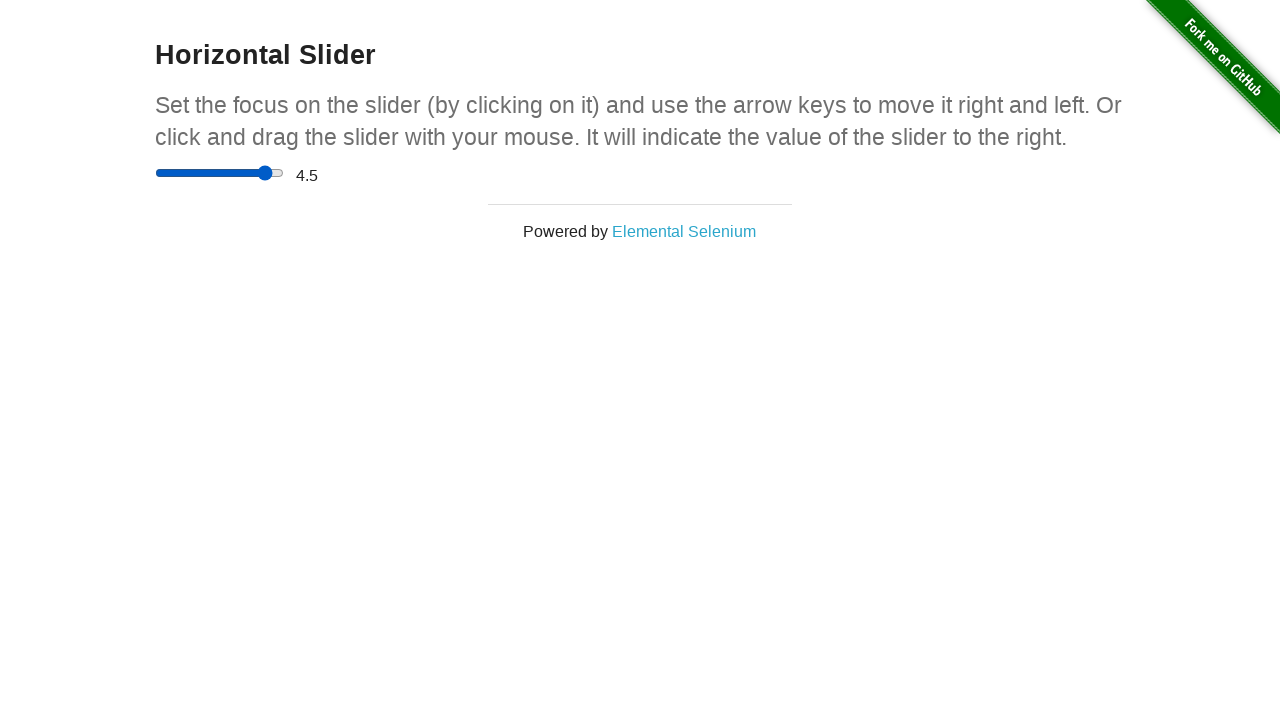

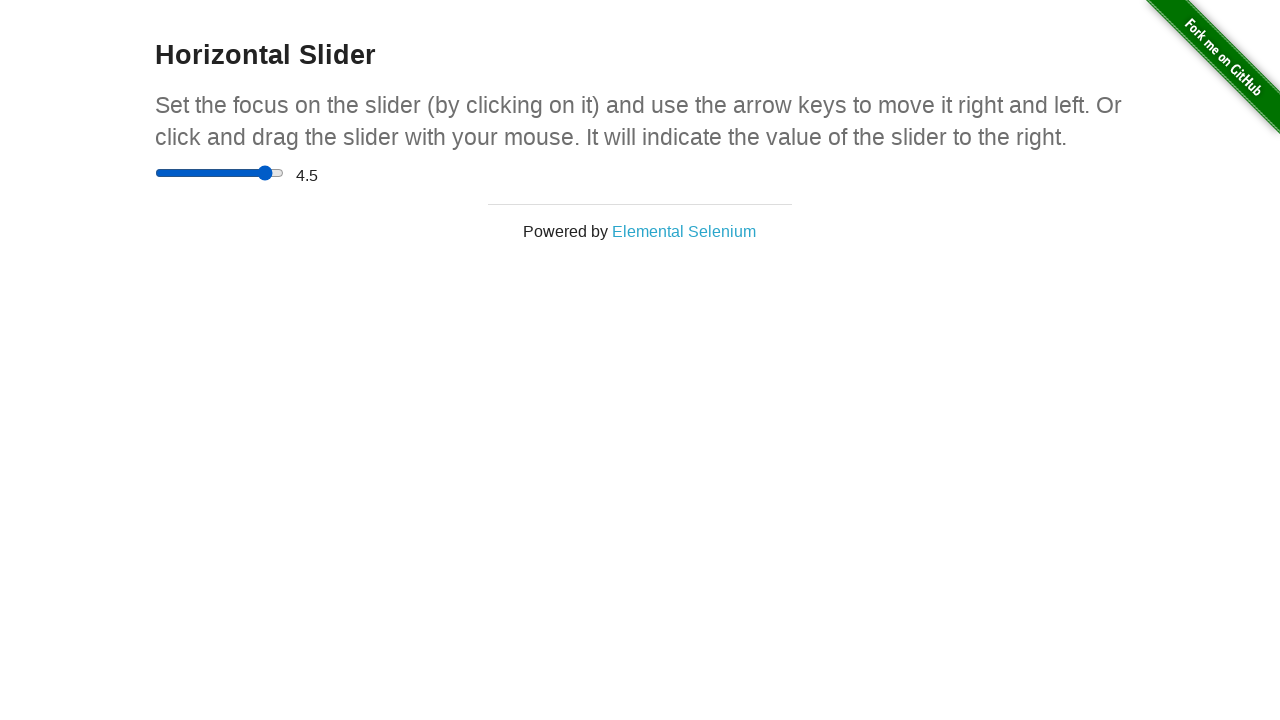